Tests the Contact Us page by clicking the Contact Us dropdown button and verifying the "Share your Experience" text is displayed

Starting URL: https://evisa.rop.gov.om/

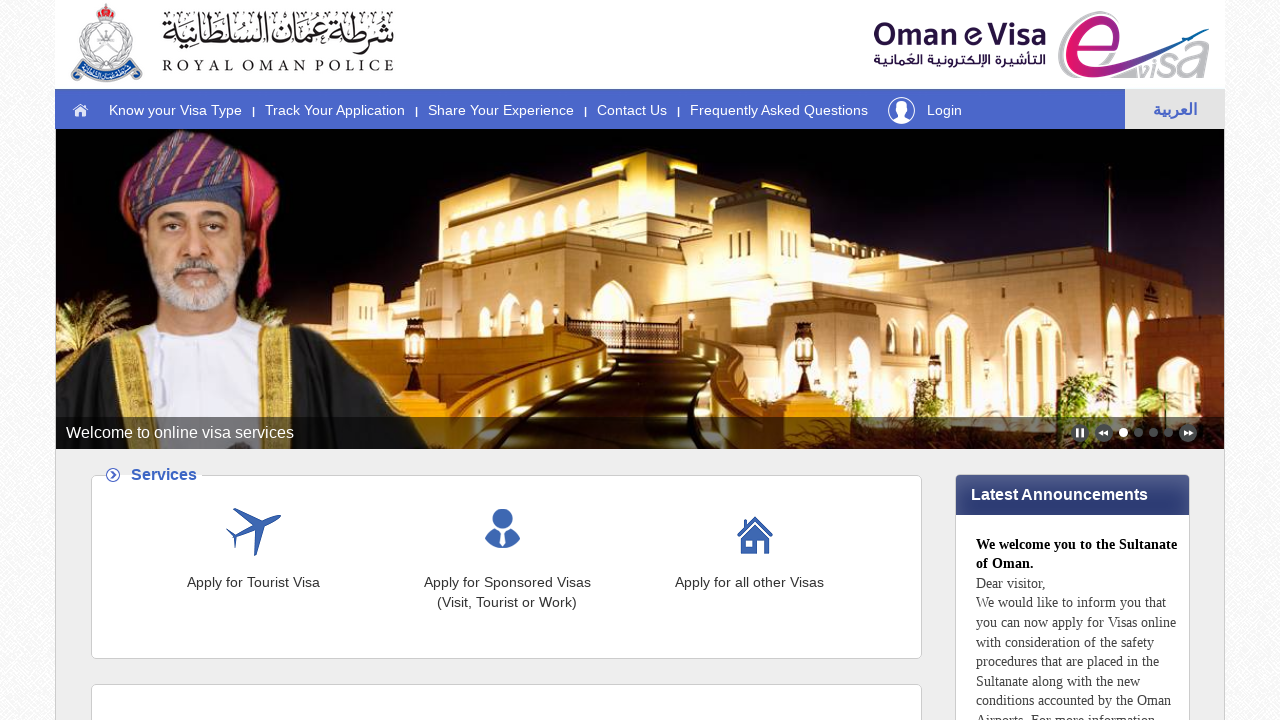

Clicked Contact Us dropdown button at (632, 107) on a.dropbtn:has-text('Contact Us')
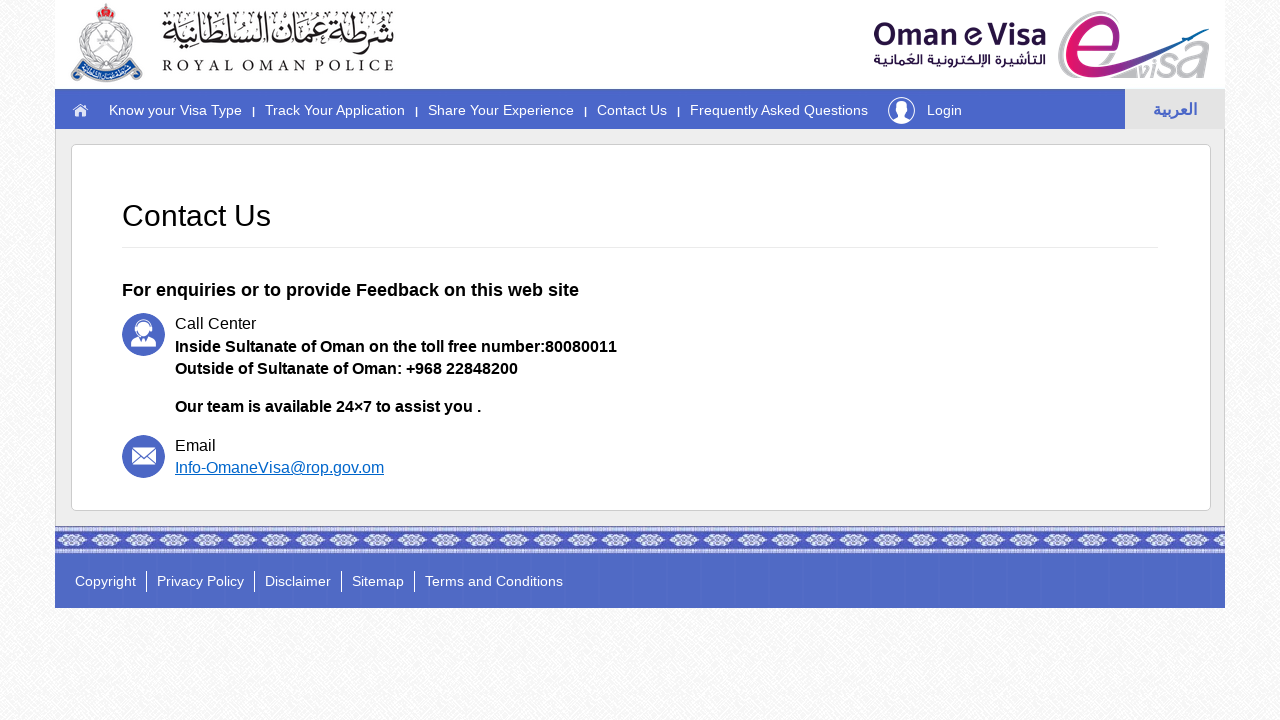

Verified 'Share your Experience' text is displayed in icon-txt element
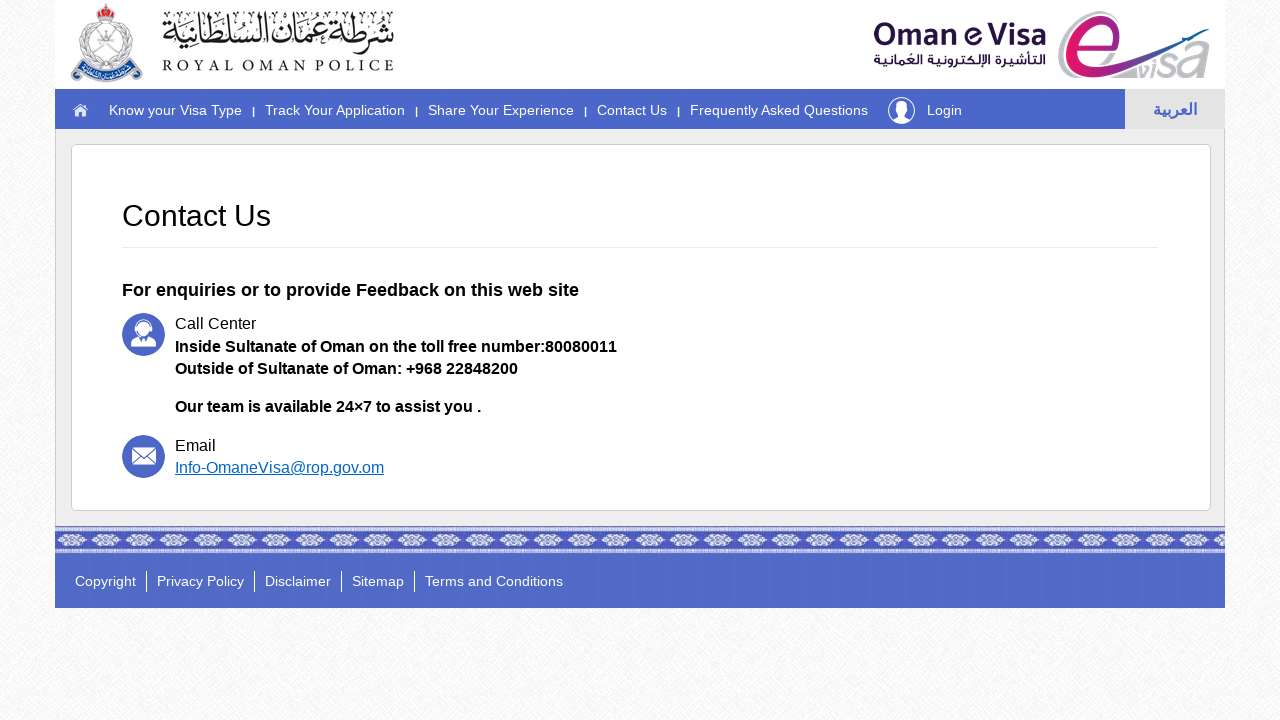

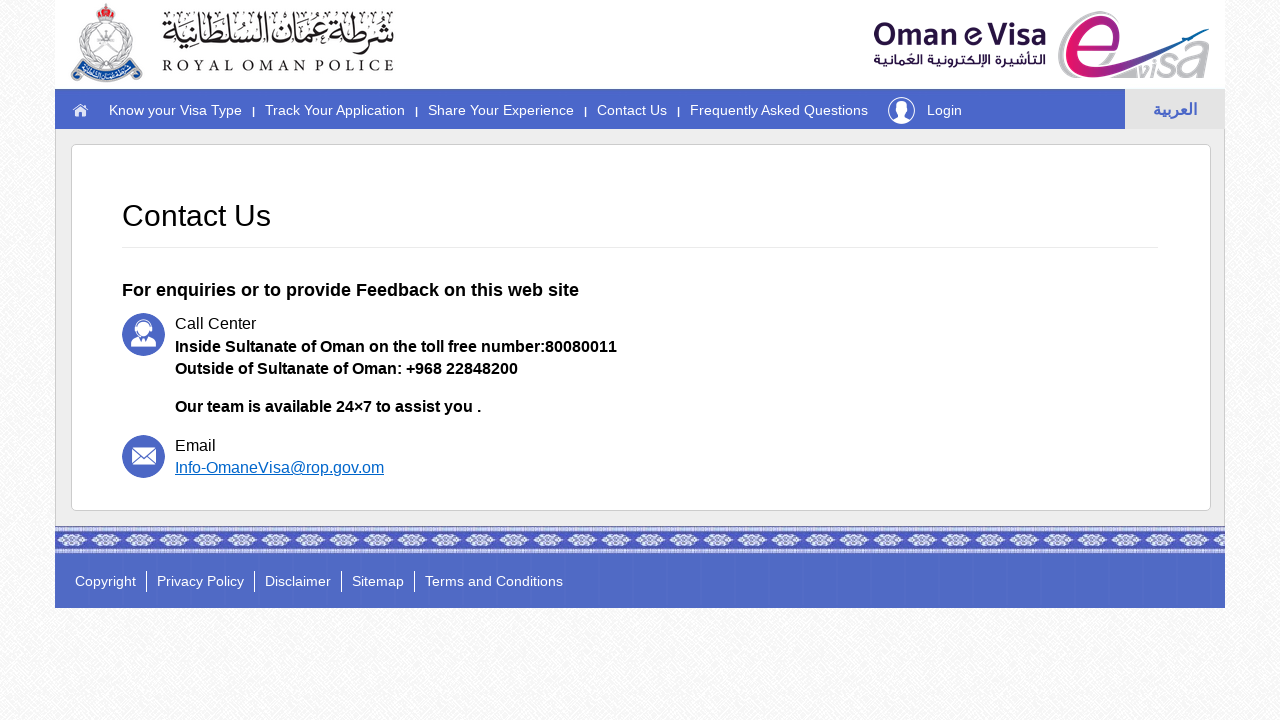